Tests calendar/date picker handling by clicking on the datepicker input to open the calendar widget and selecting a specific date (20) from the calendar grid.

Starting URL: http://seleniumpractise.blogspot.in/2016/08/how-to-handle-calendar-in-selenium.html

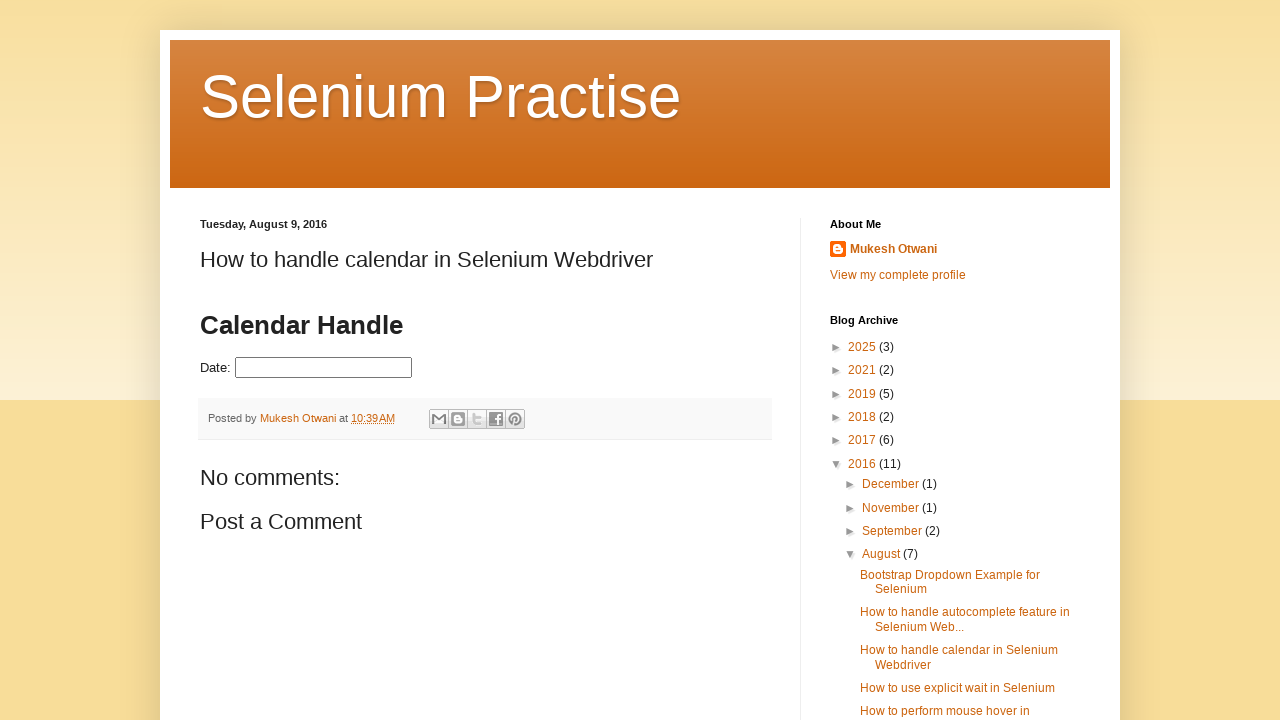

Clicked on datepicker input to open calendar widget at (324, 368) on #datepicker
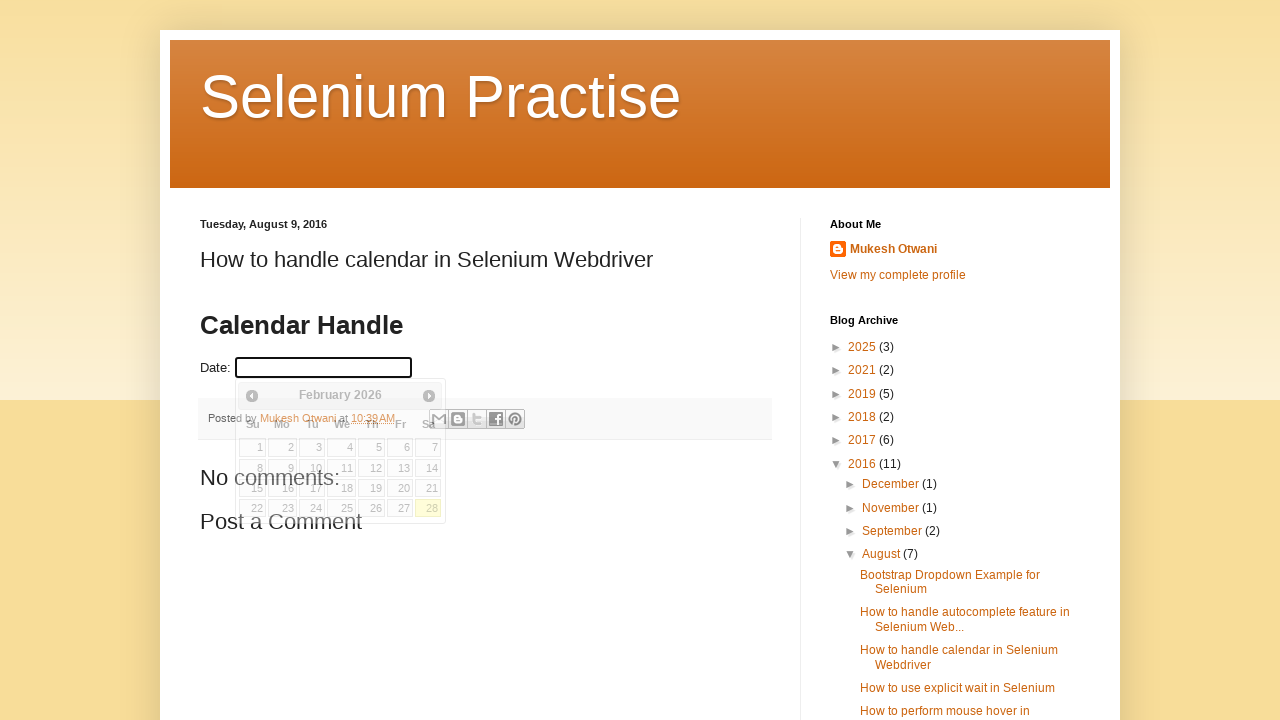

Calendar widget appeared and loaded
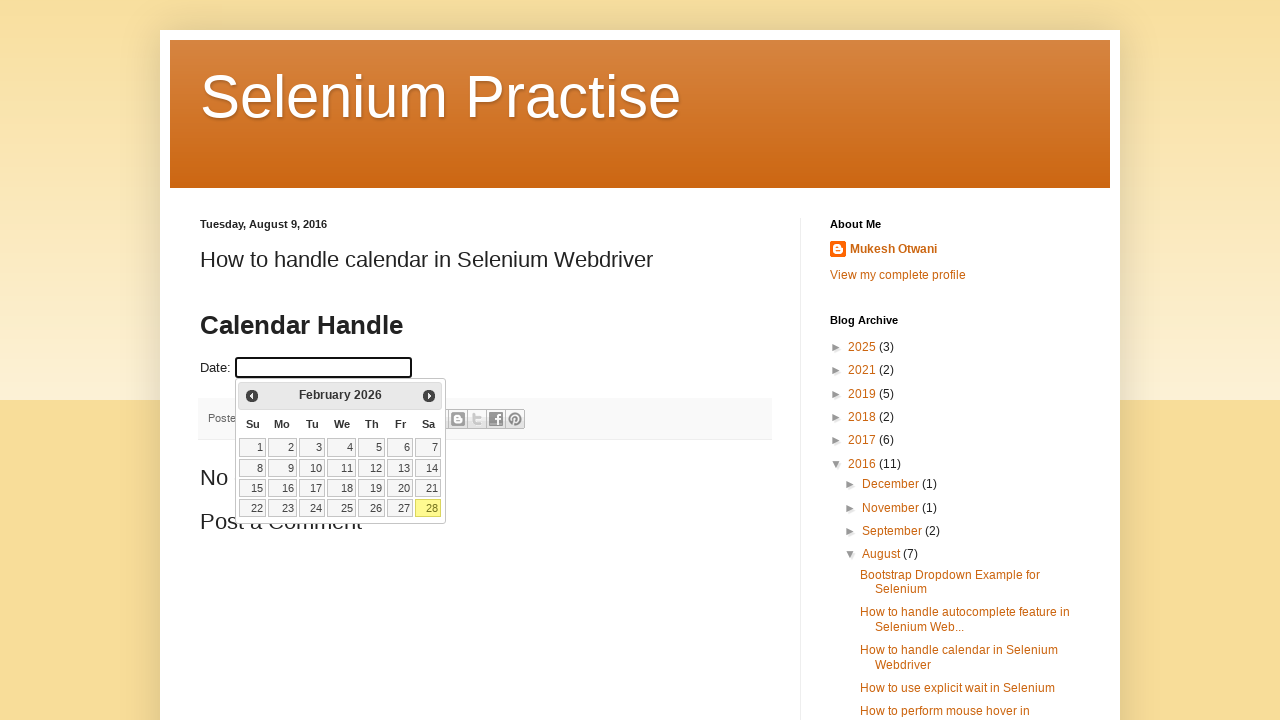

Located all date cells in the calendar grid
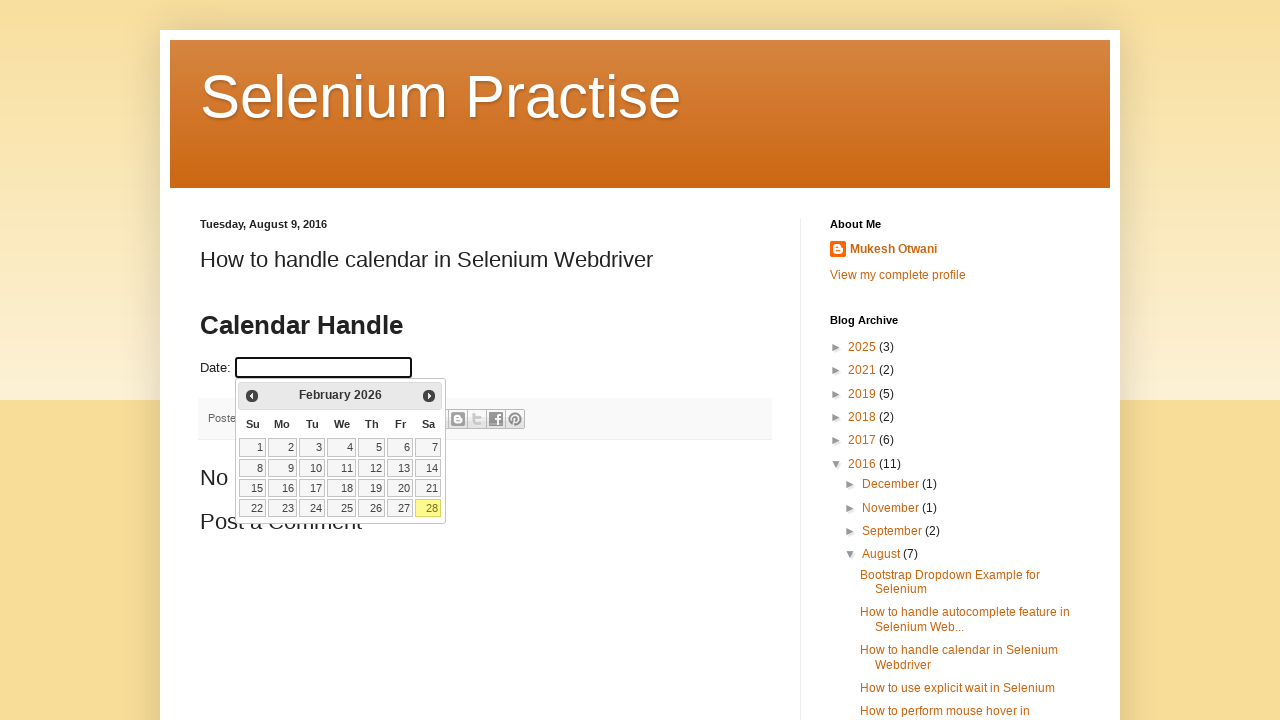

Found 28 date cells in the calendar
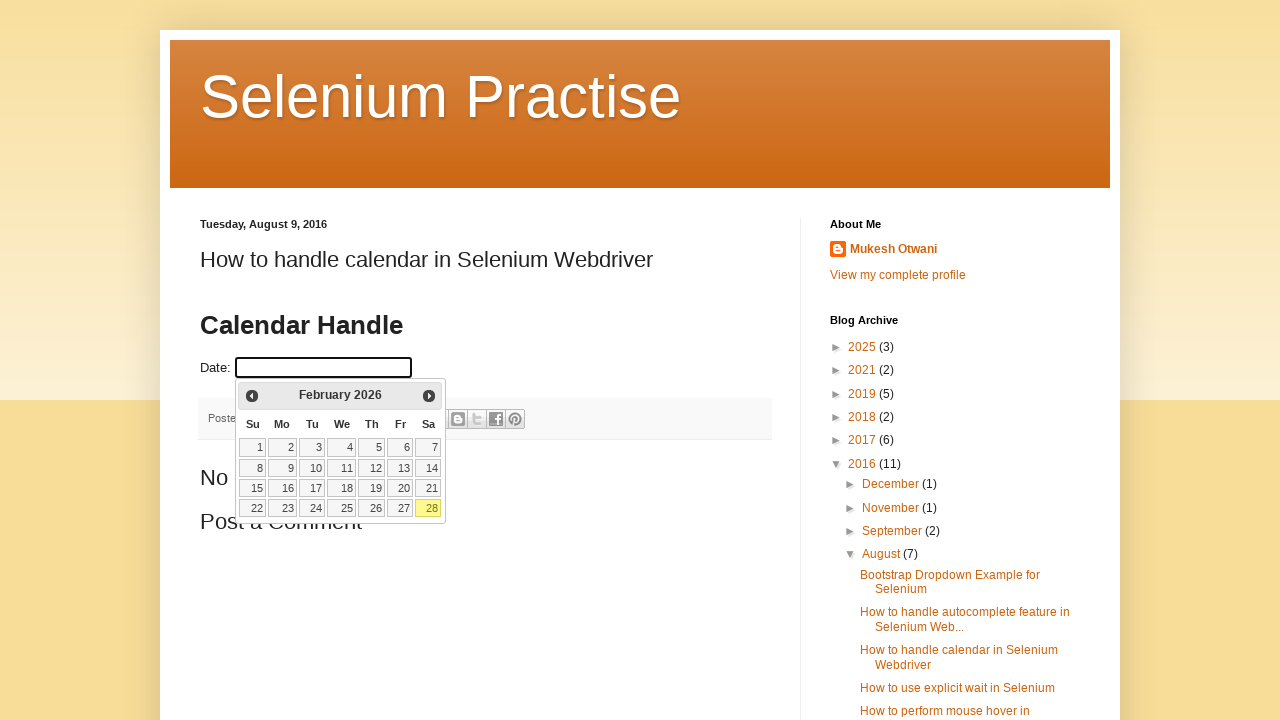

Selected date 20 from the calendar grid at (400, 488) on xpath=//table[@class='ui-datepicker-calendar']//td >> nth=19
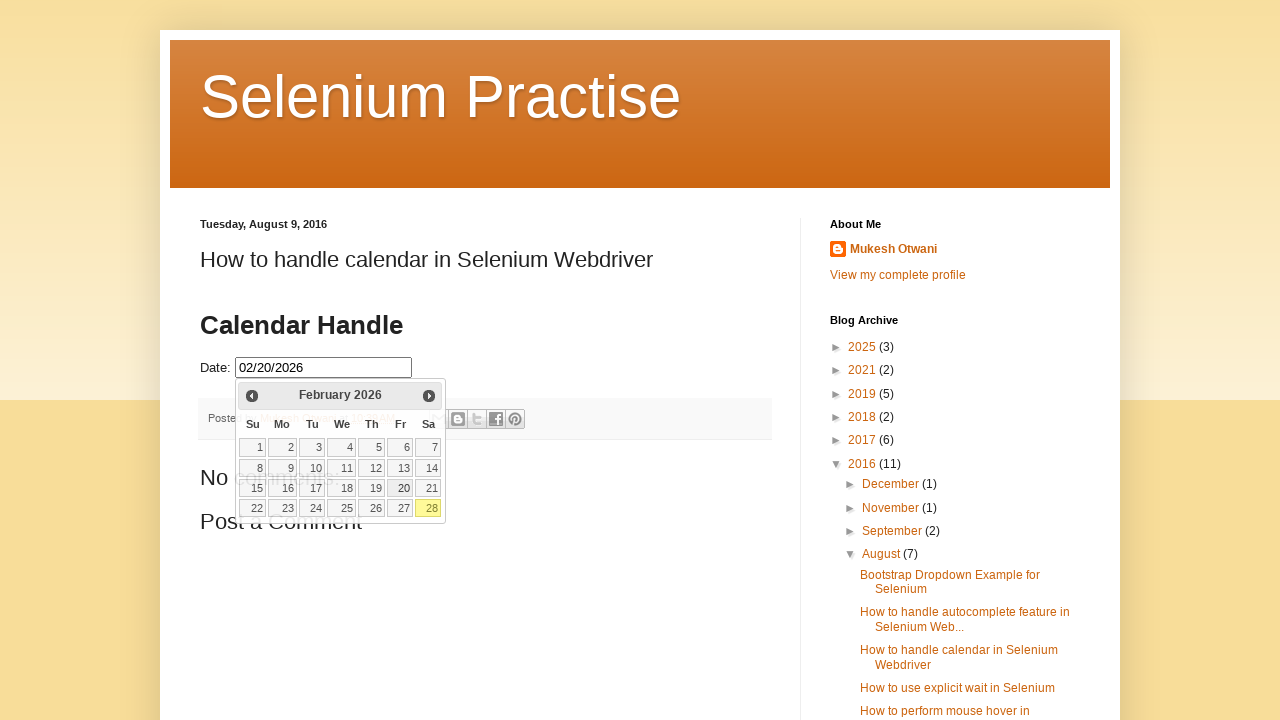

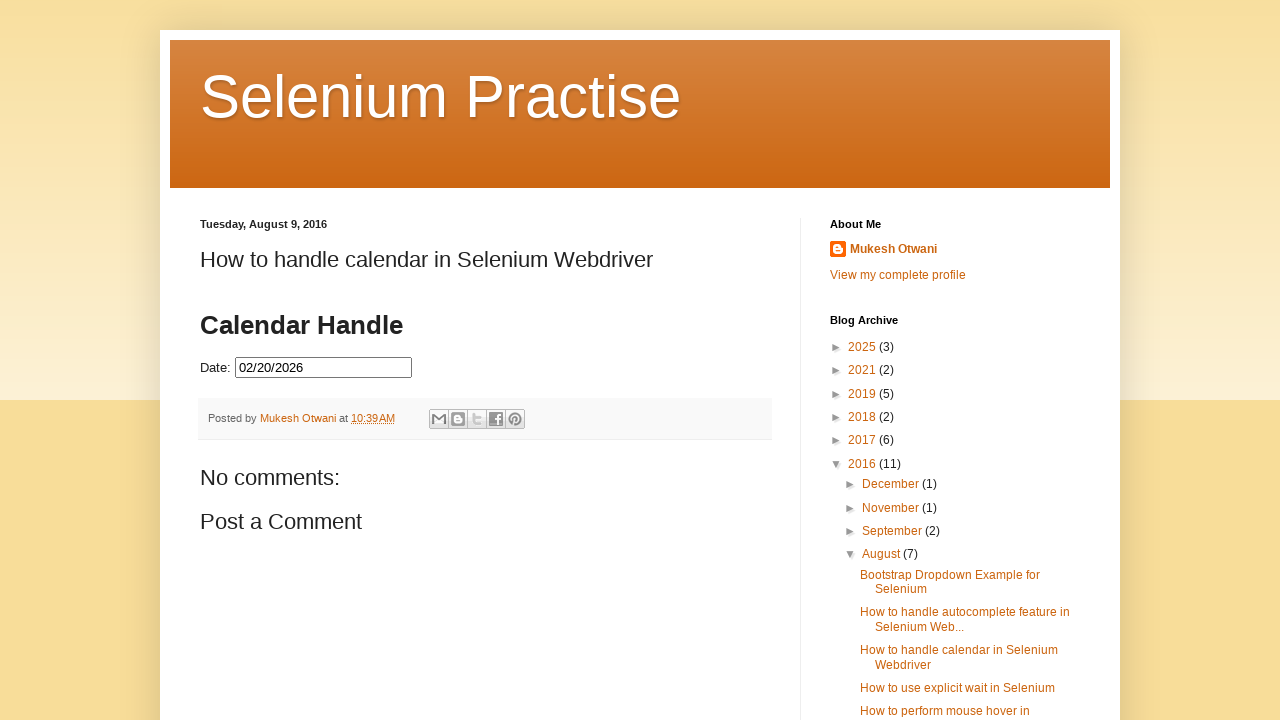